Tests checkbox functionality by verifying a checkbox is visible and enabled, then clicking it to select it and verifying the selection state changes.

Starting URL: https://faculty.washington.edu/chudler/java/boxes.html

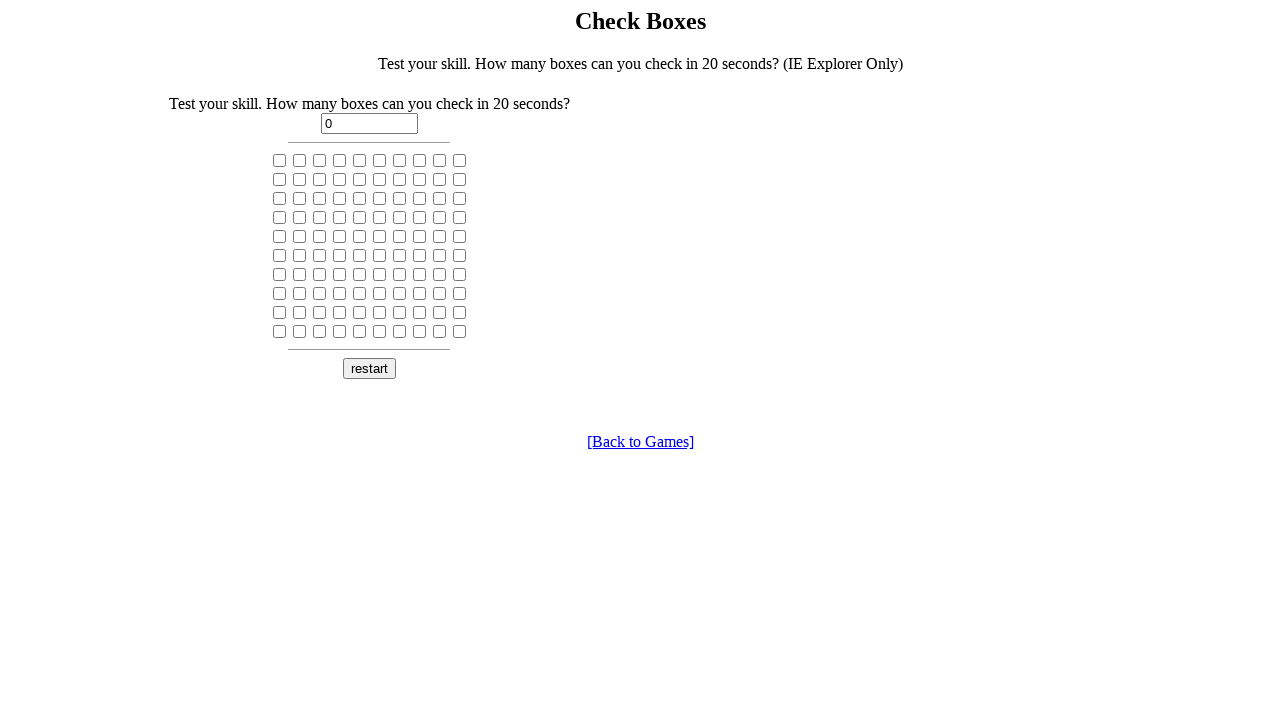

Located the 5th checkbox on the page
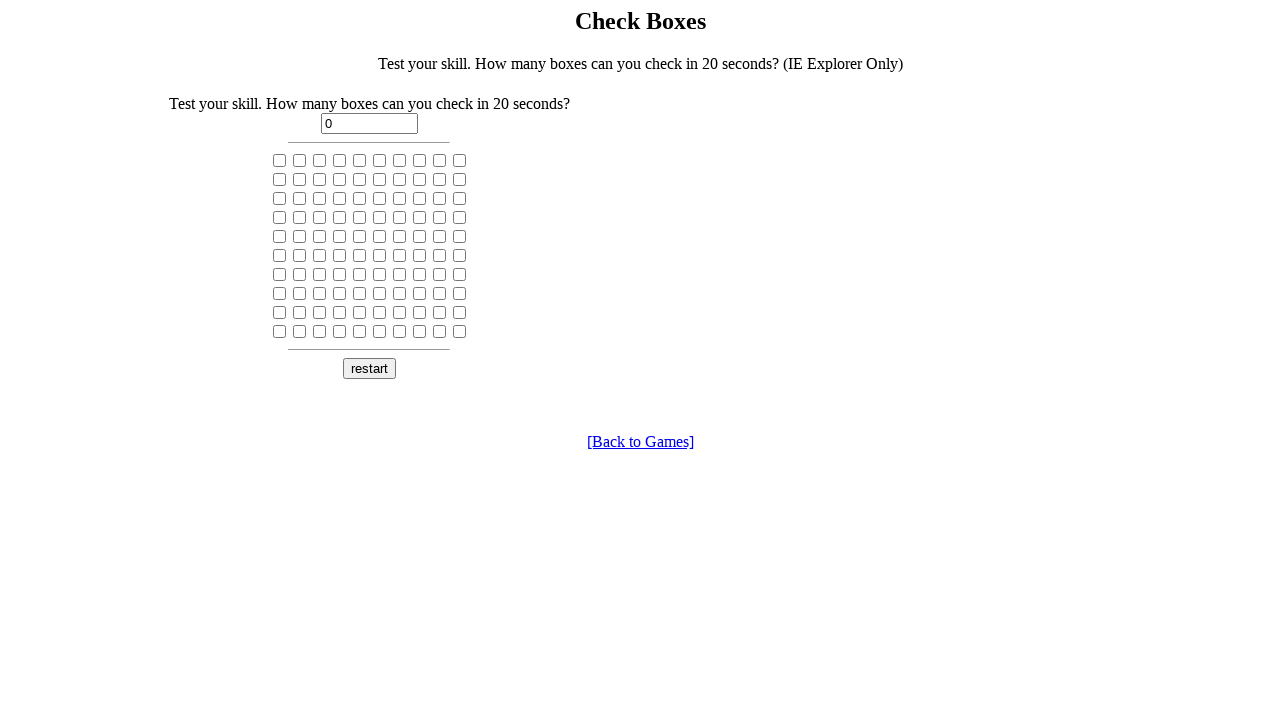

Verified checkbox is visible
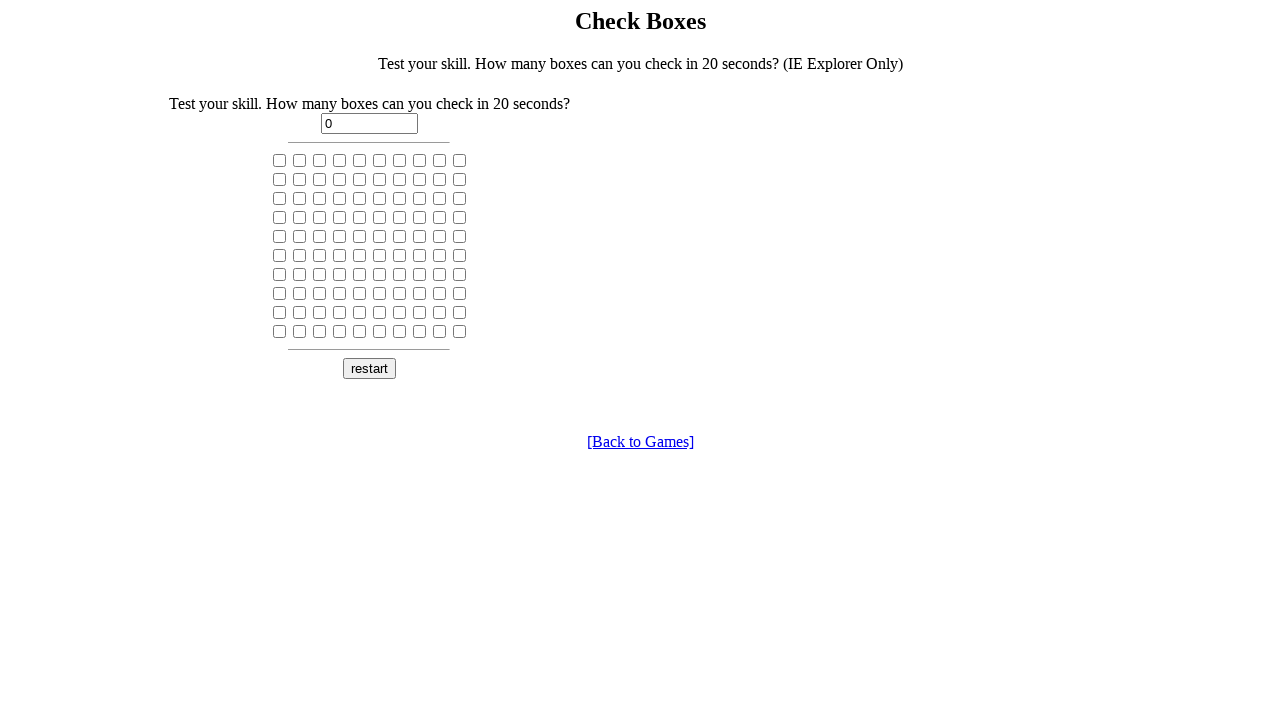

Verified checkbox is enabled
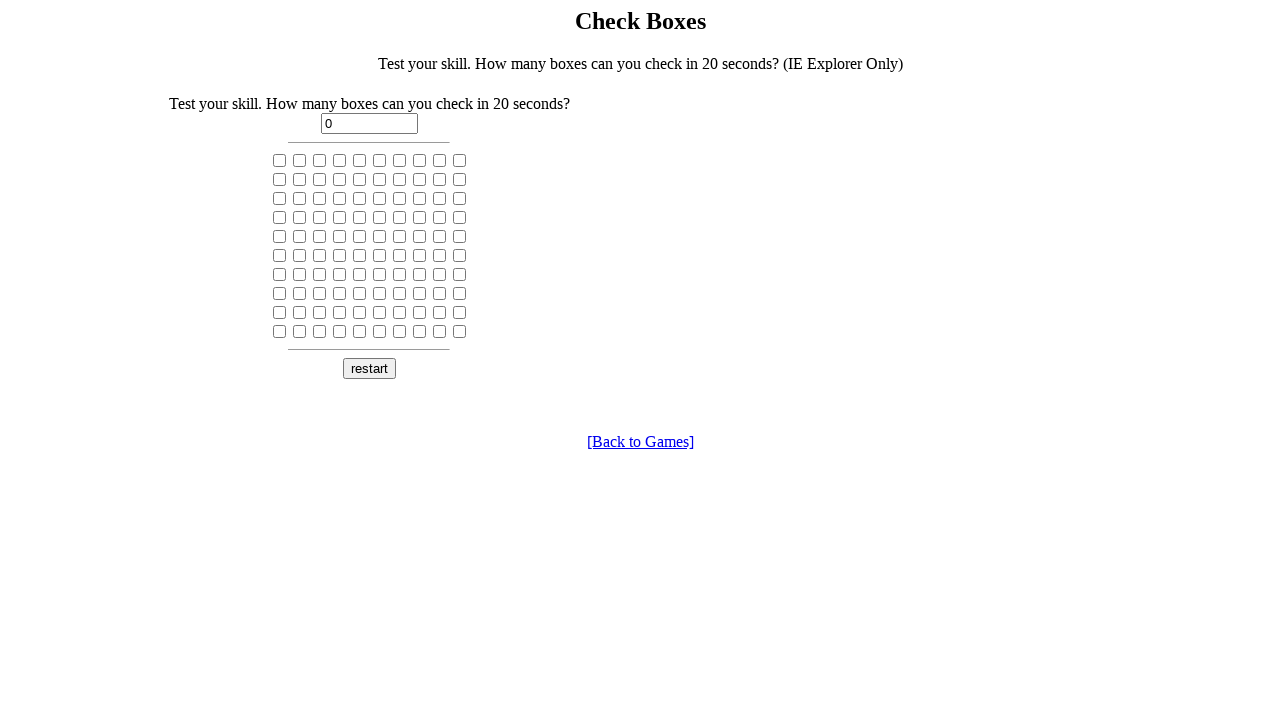

Checked initial selection state: False
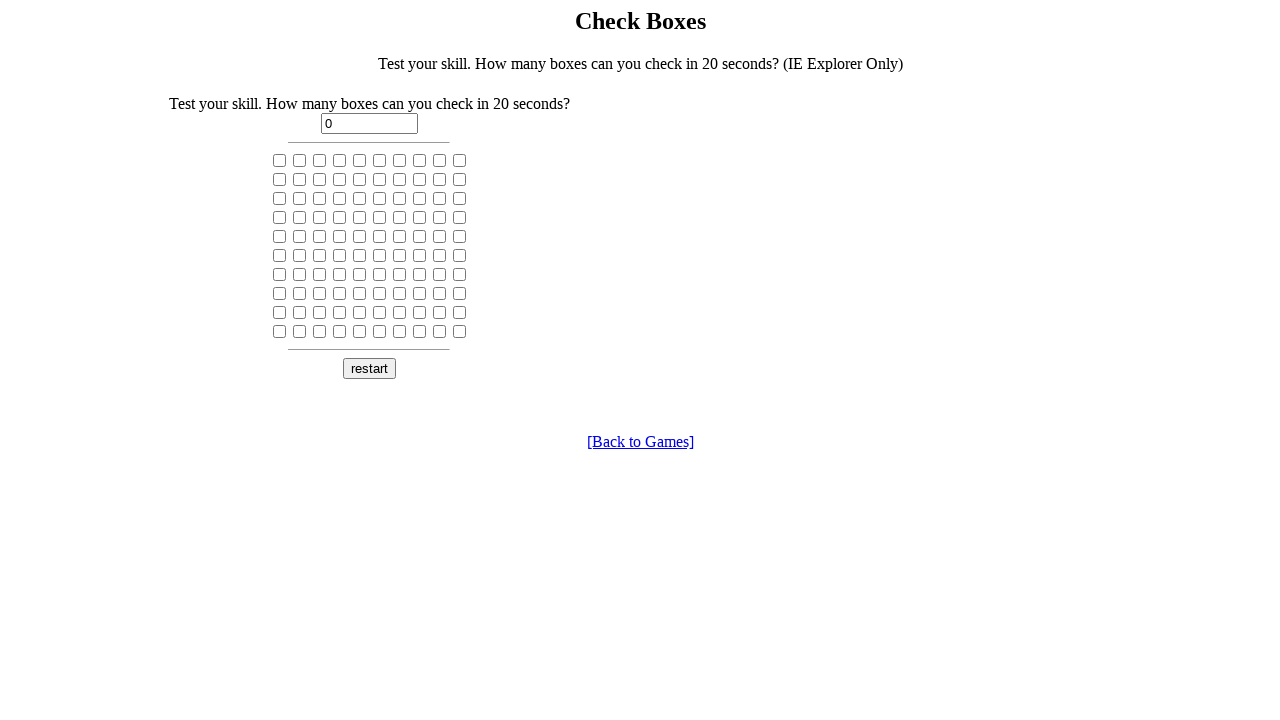

Clicked the checkbox to select it at (360, 160) on xpath=//input[@type='checkbox'] >> nth=4
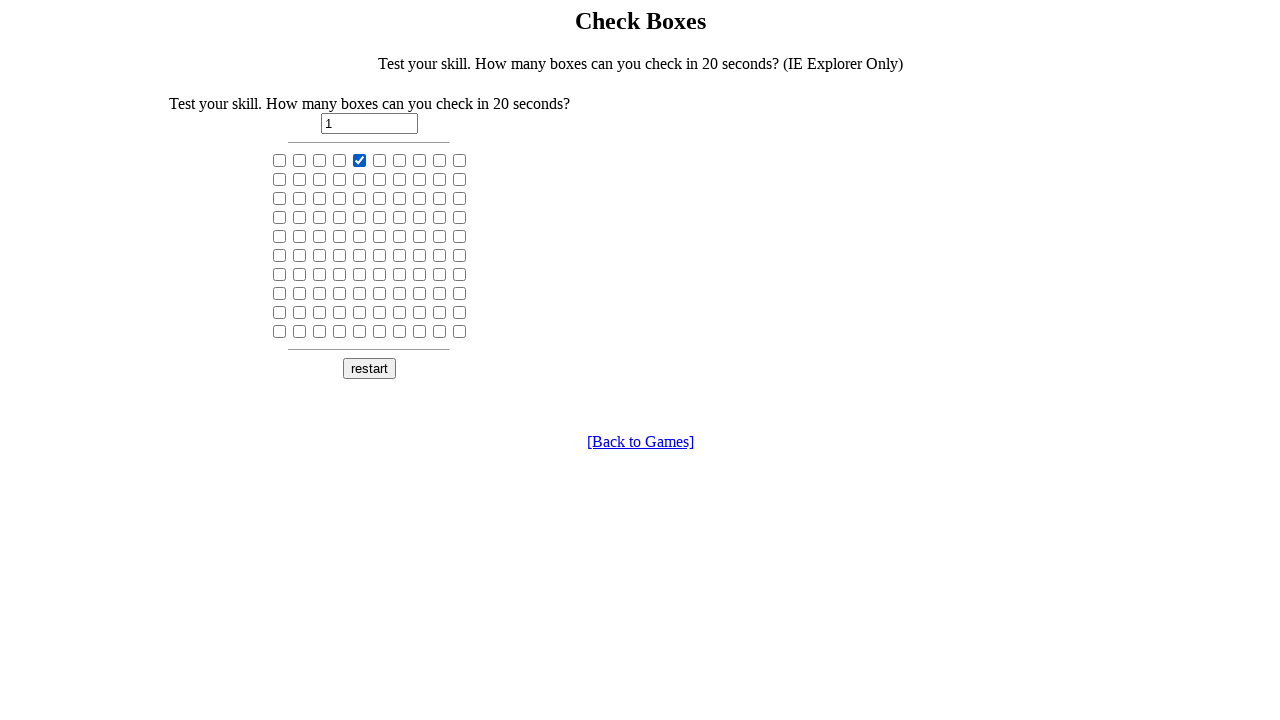

Verified checkbox is now selected after click
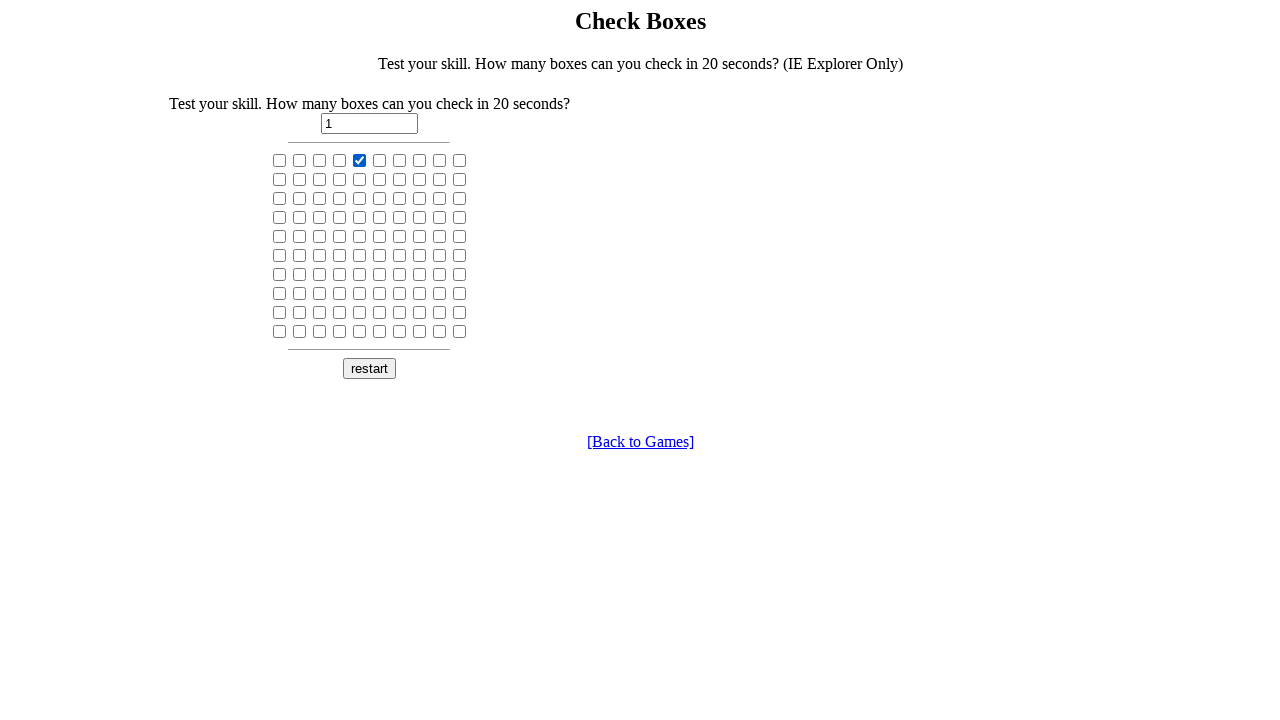

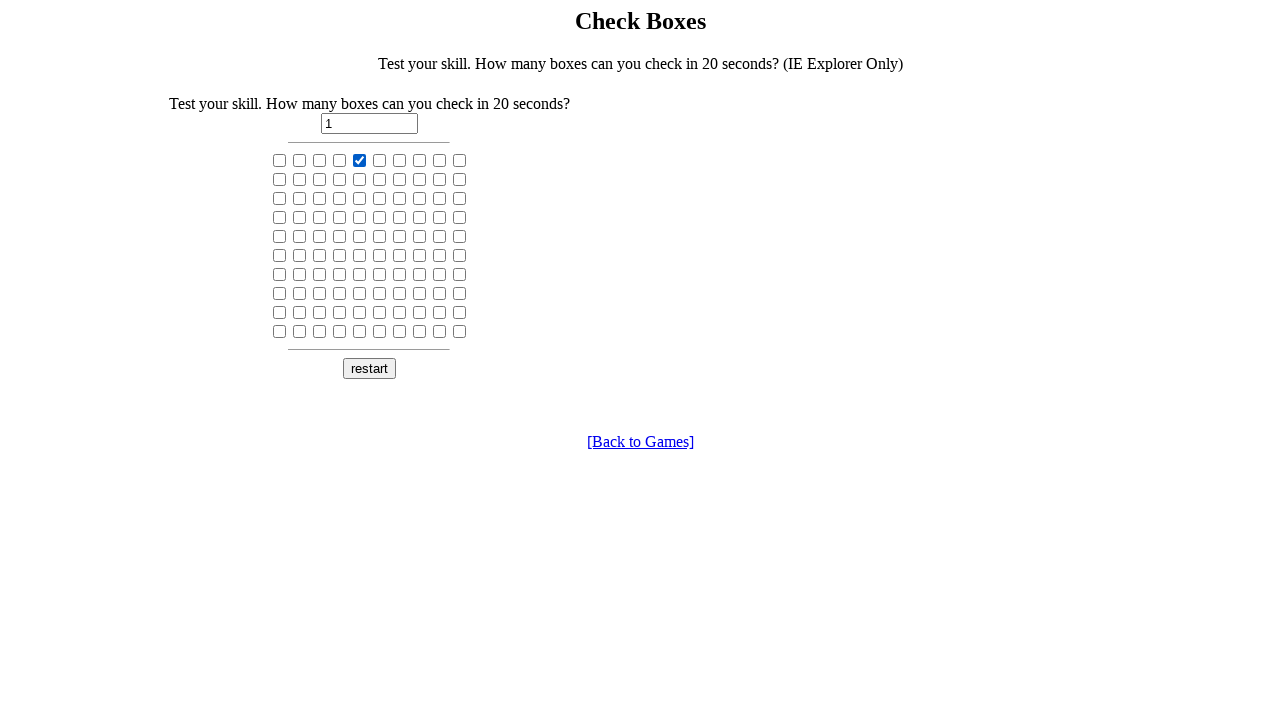